Navigates to the login page and verifies the h2 heading element is visible

Starting URL: https://the-internet.herokuapp.com/

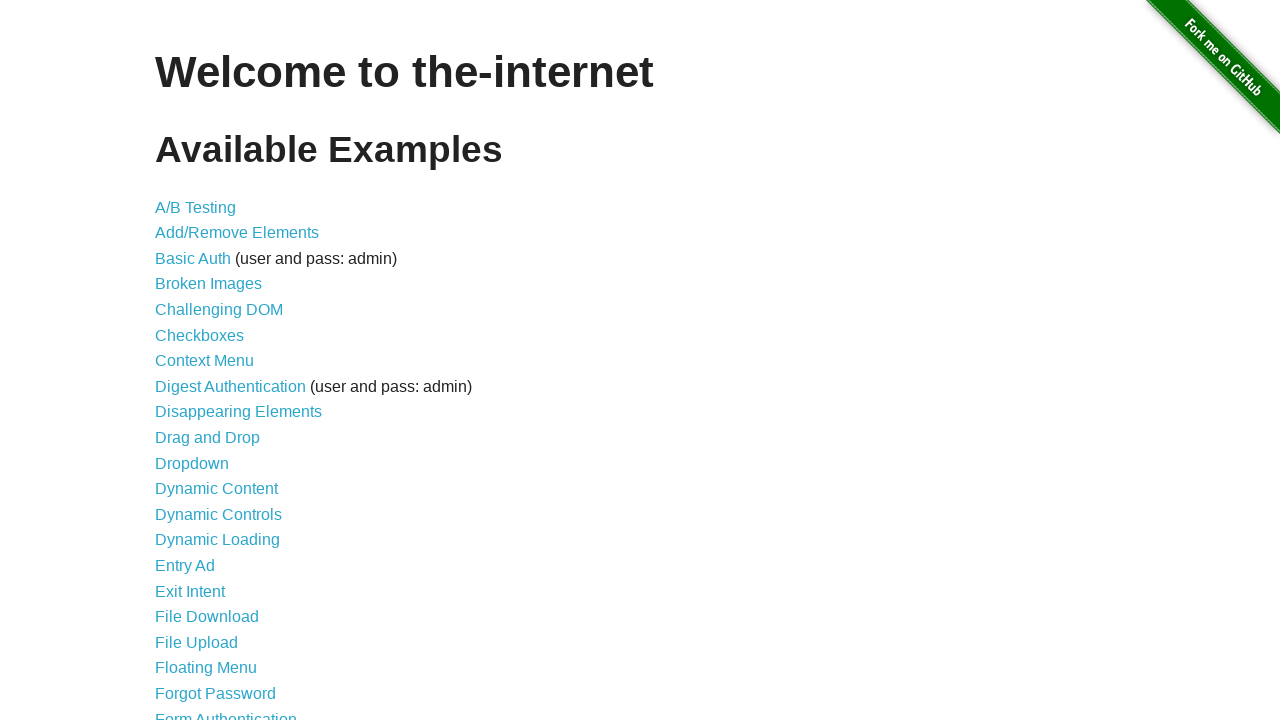

Clicked on Form Authentication link to navigate to login page at (226, 712) on xpath=//a[@href="/login"]
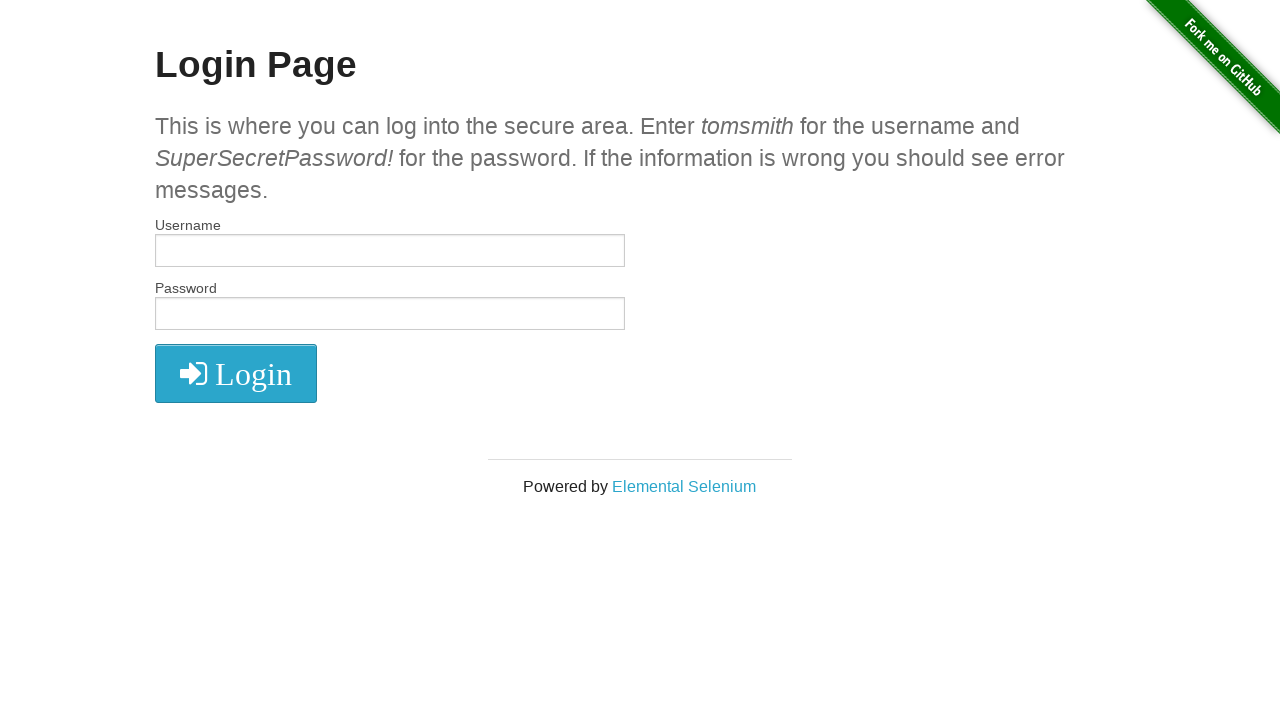

Verified h2 heading element is visible on login page
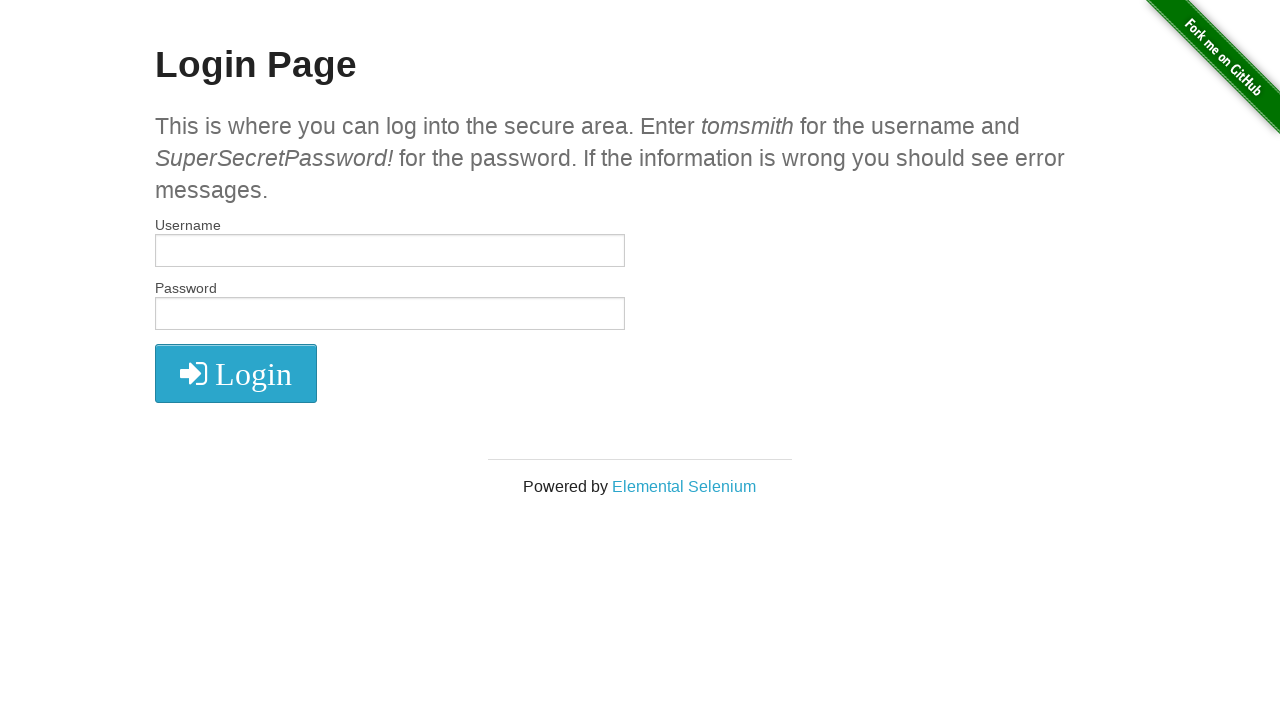

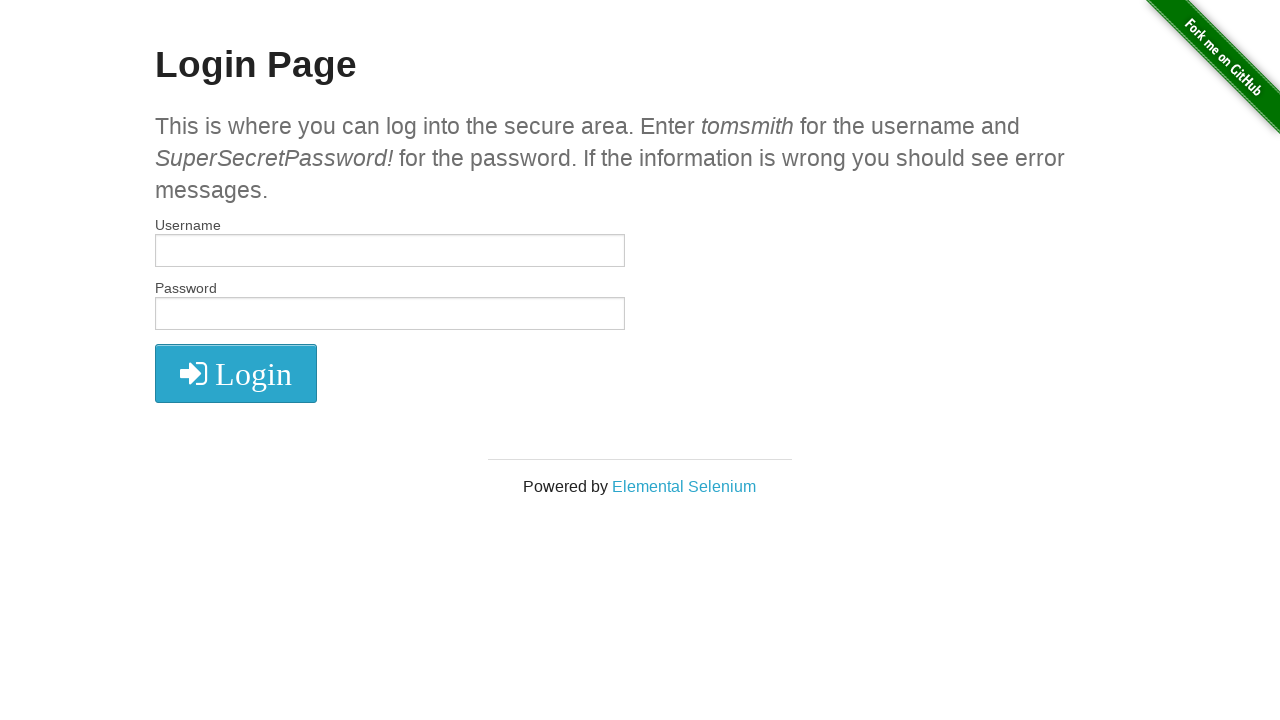